Tests a registration form by filling in required fields (first name, last name, email) and submitting the form, then verifies the success message is displayed.

Starting URL: http://suninjuly.github.io/registration1.html

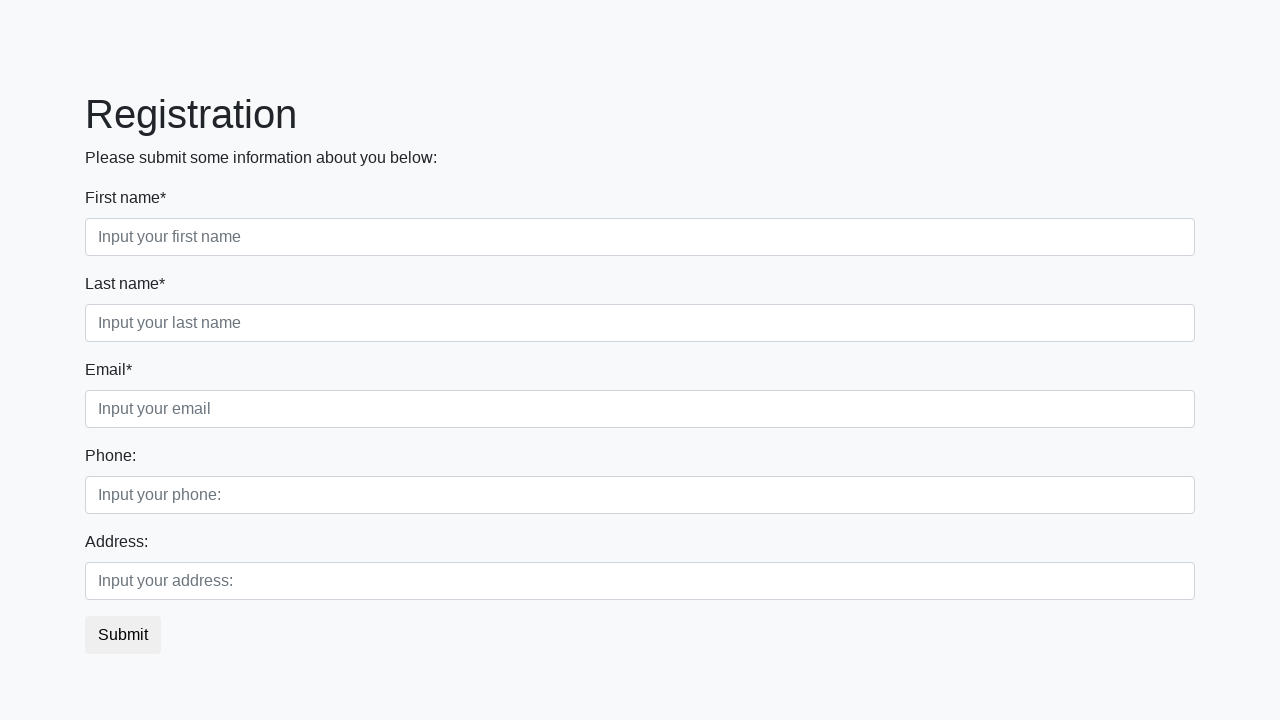

Filled first name field with 'Ivan' on input.form-control.first[required]
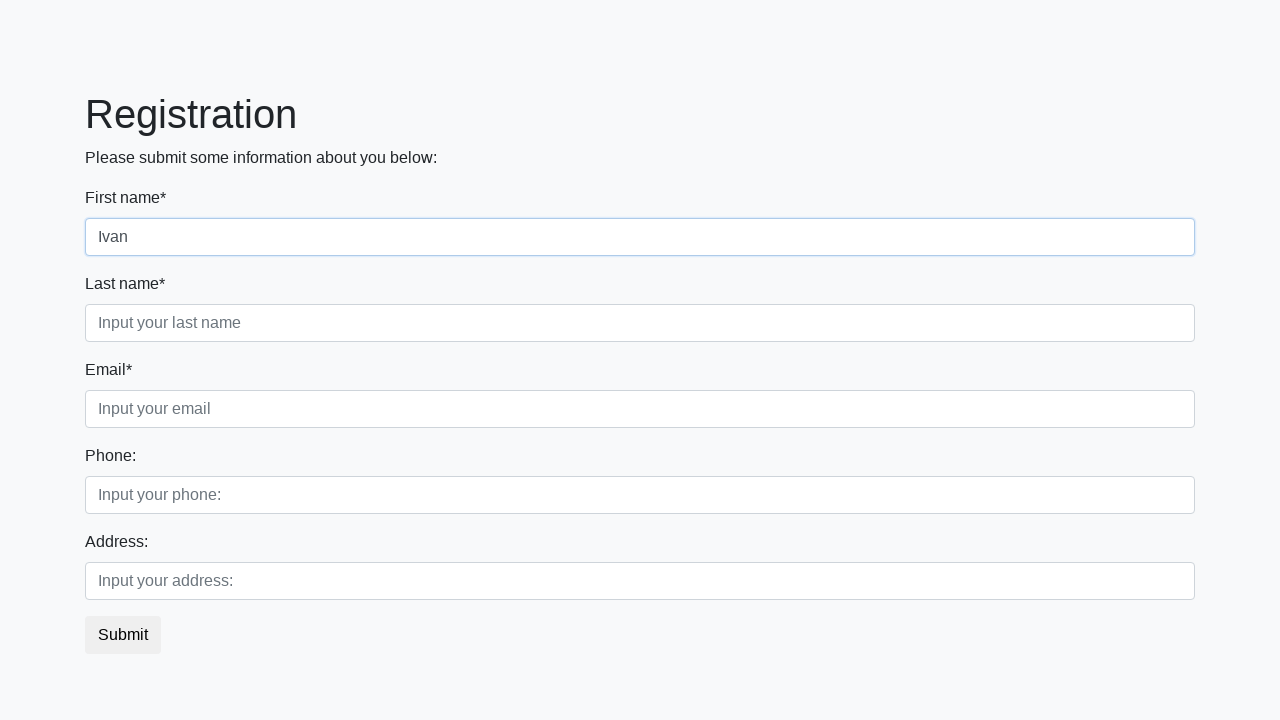

Filled last name field with 'Petrov' on input.form-control.second[required]
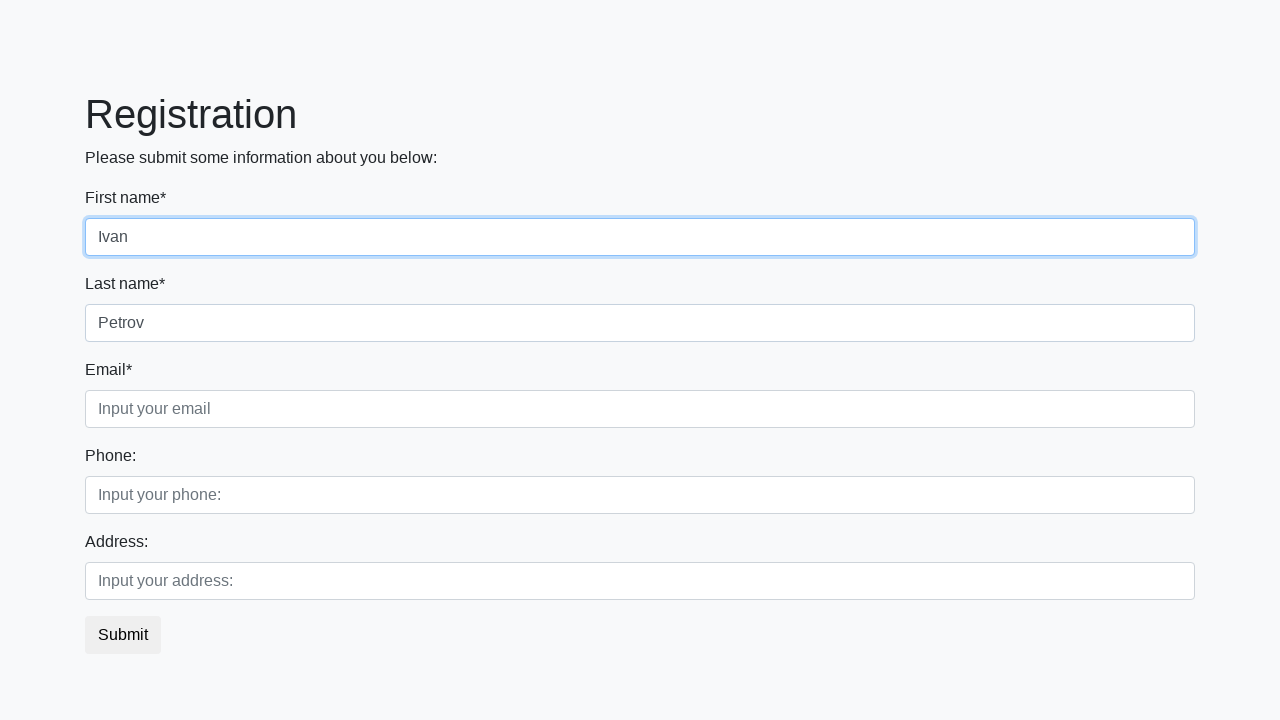

Filled email field with 'petrov@gmail.com' on input.form-control.third[required]
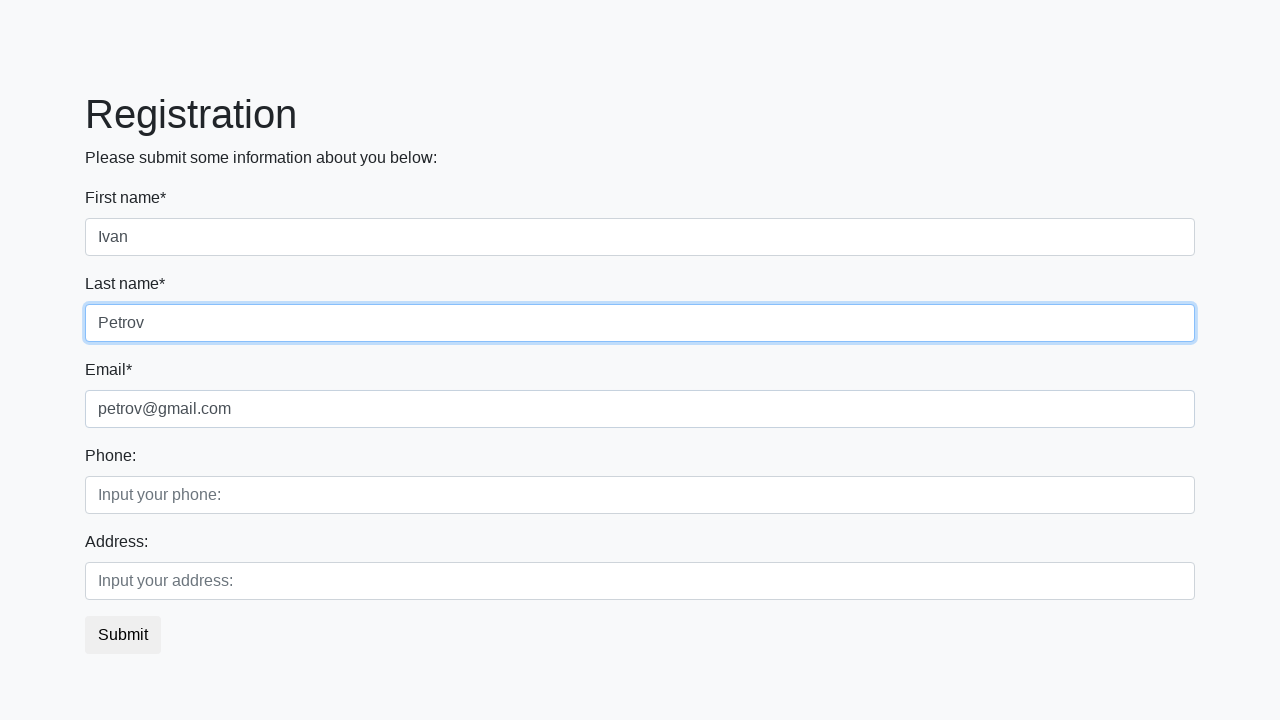

Clicked submit button to register at (123, 635) on button.btn
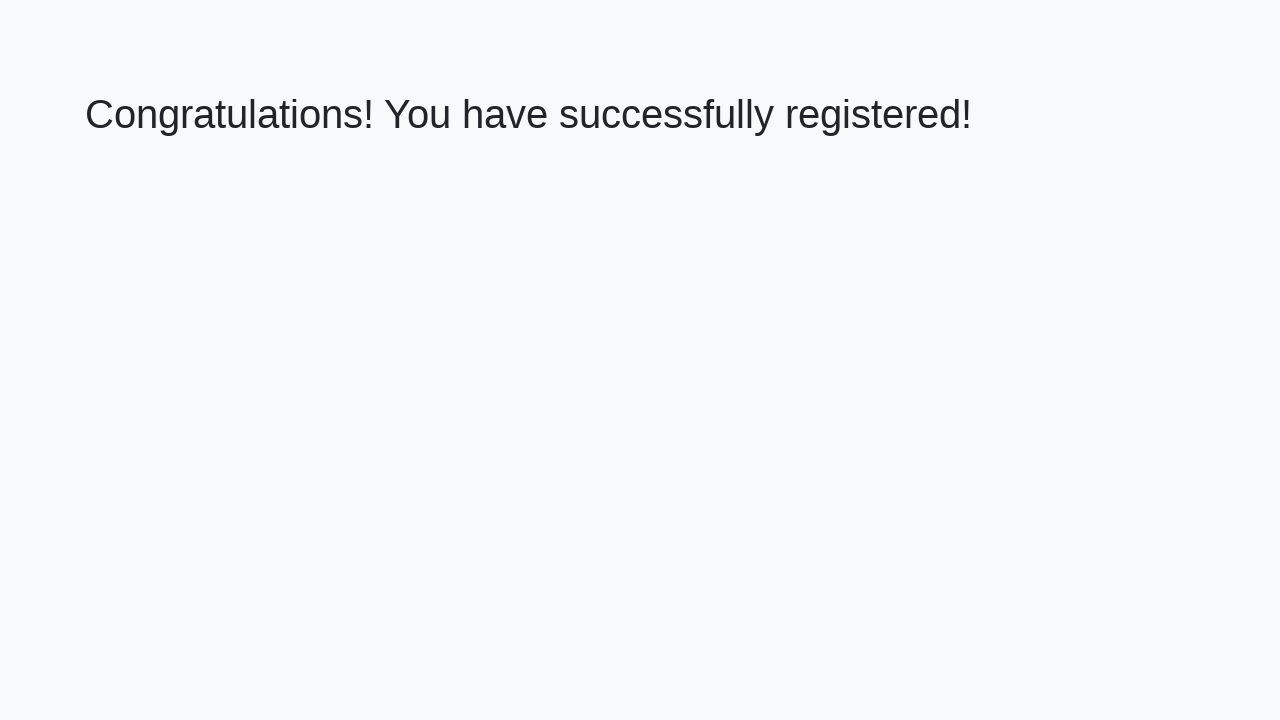

Success message element loaded
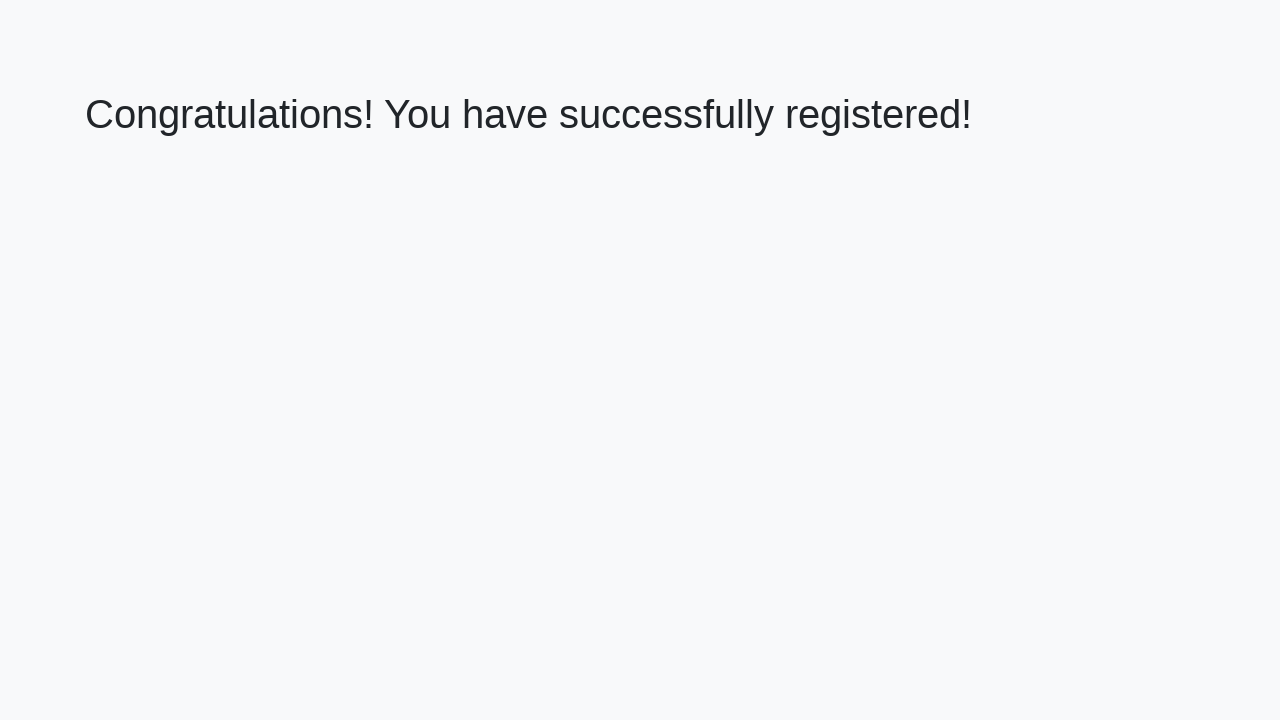

Retrieved success message text
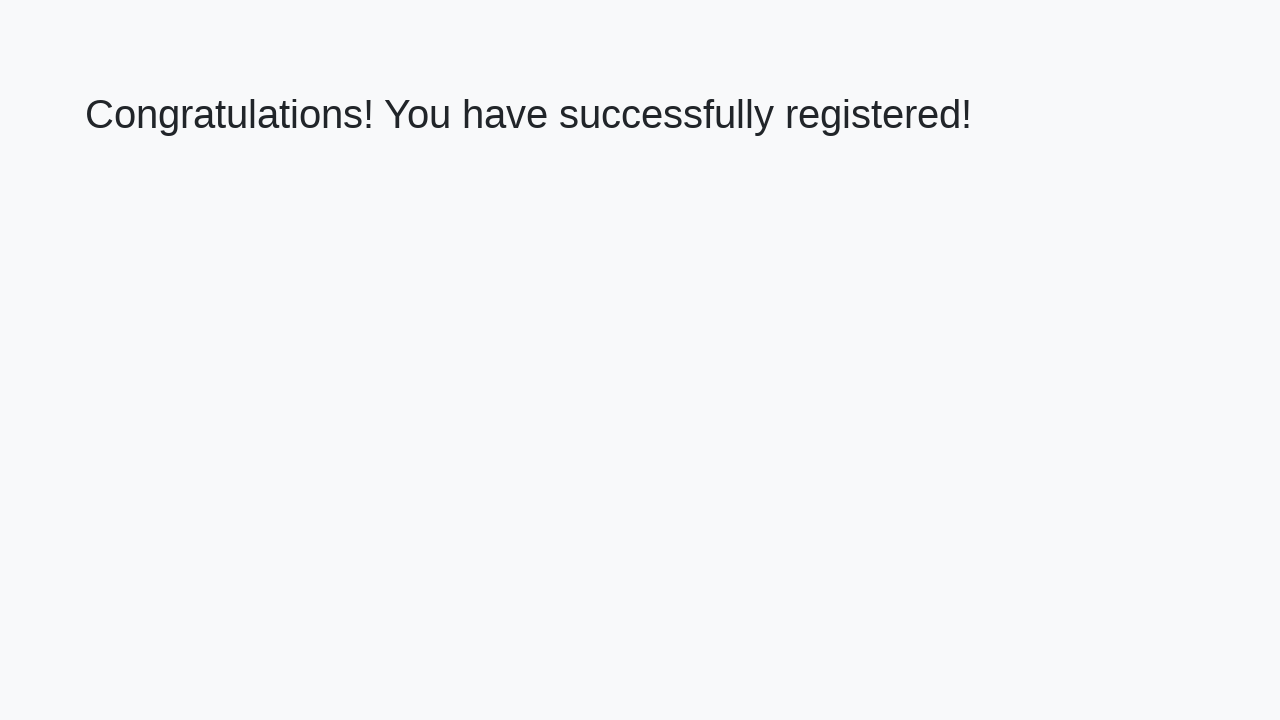

Verified success message: 'Congratulations! You have successfully registered!'
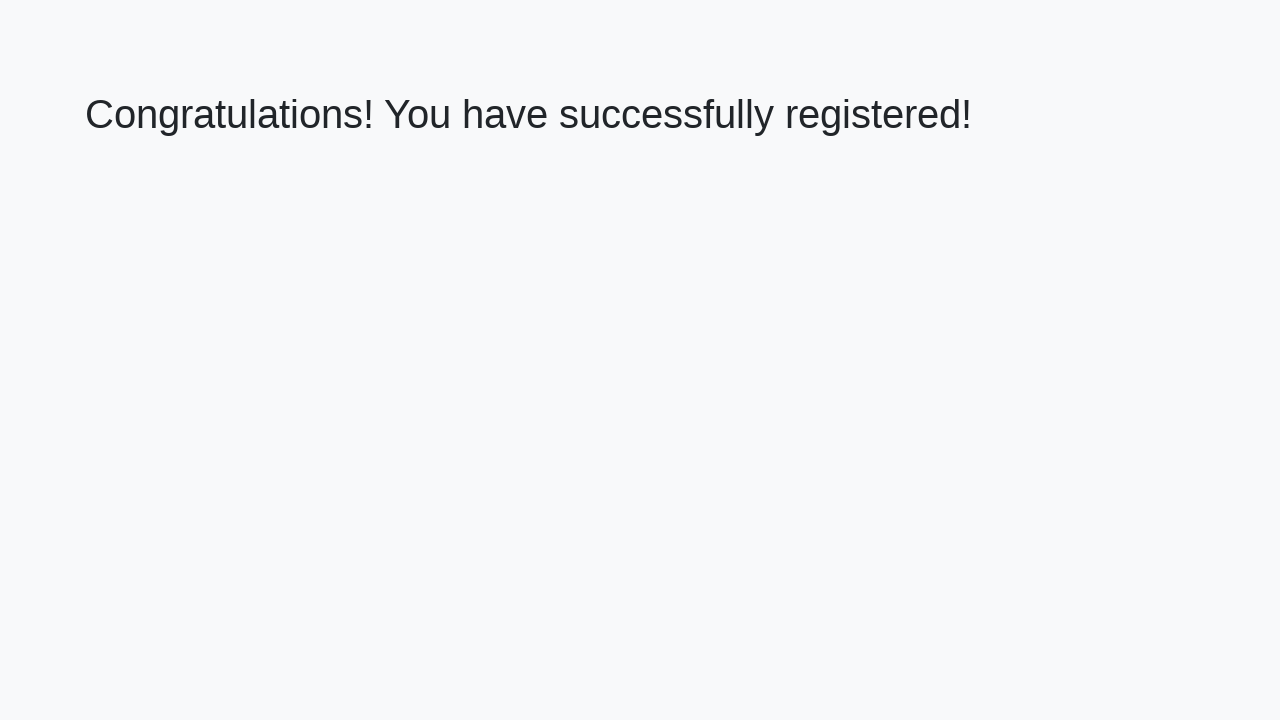

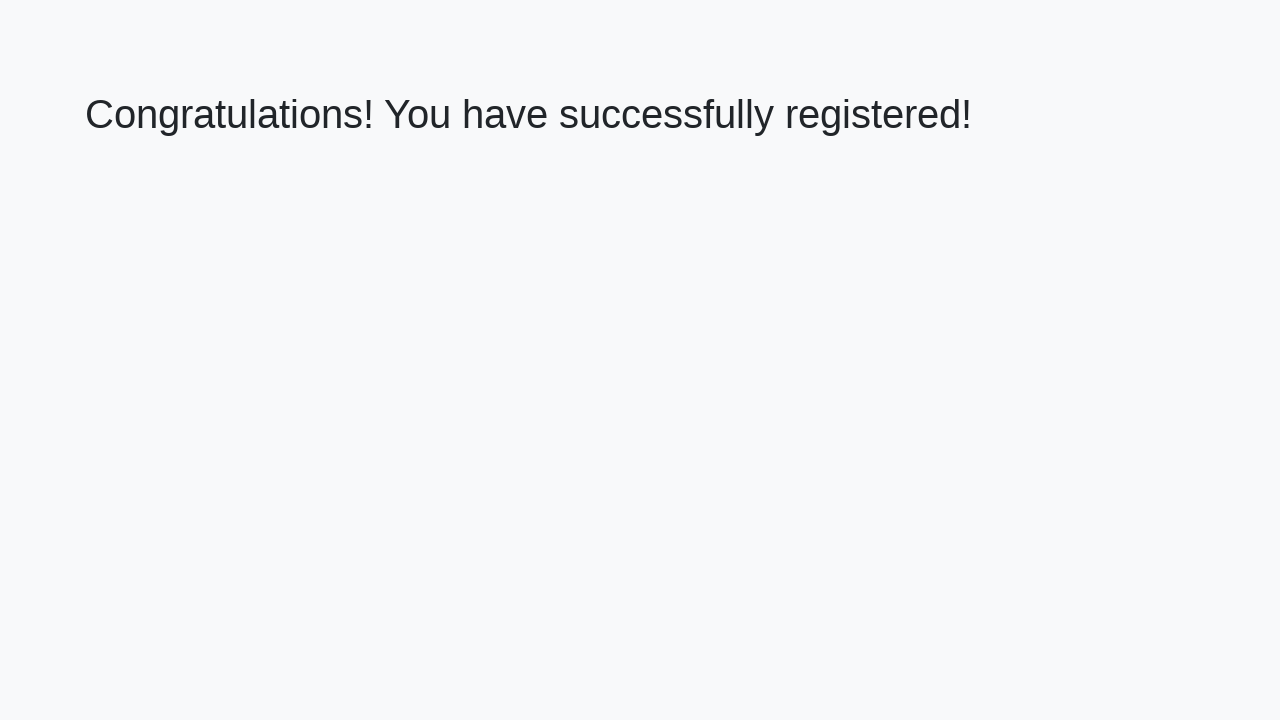